Tests navigation to the Documentation section of the Selenium website by clicking the Documentation link and verifying the page loads

Starting URL: https://www.selenium.dev/

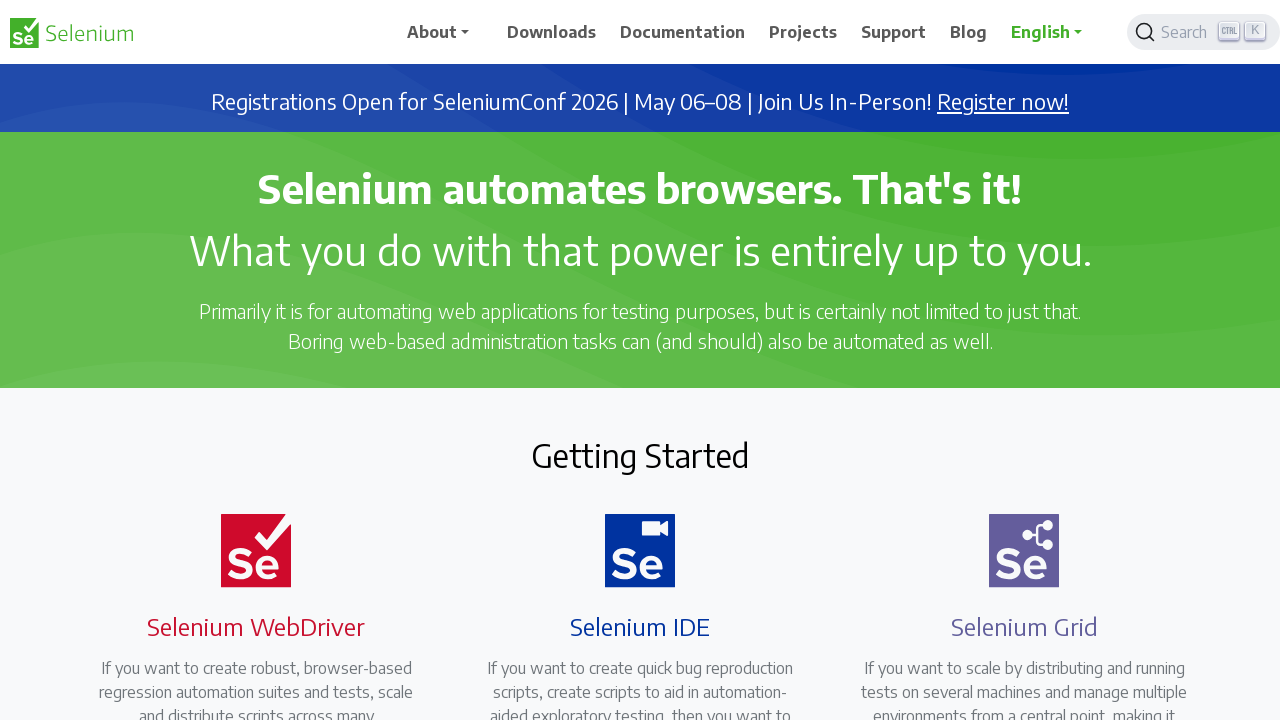

Clicked on Documentation link at (683, 32) on a:has-text('Documentation')
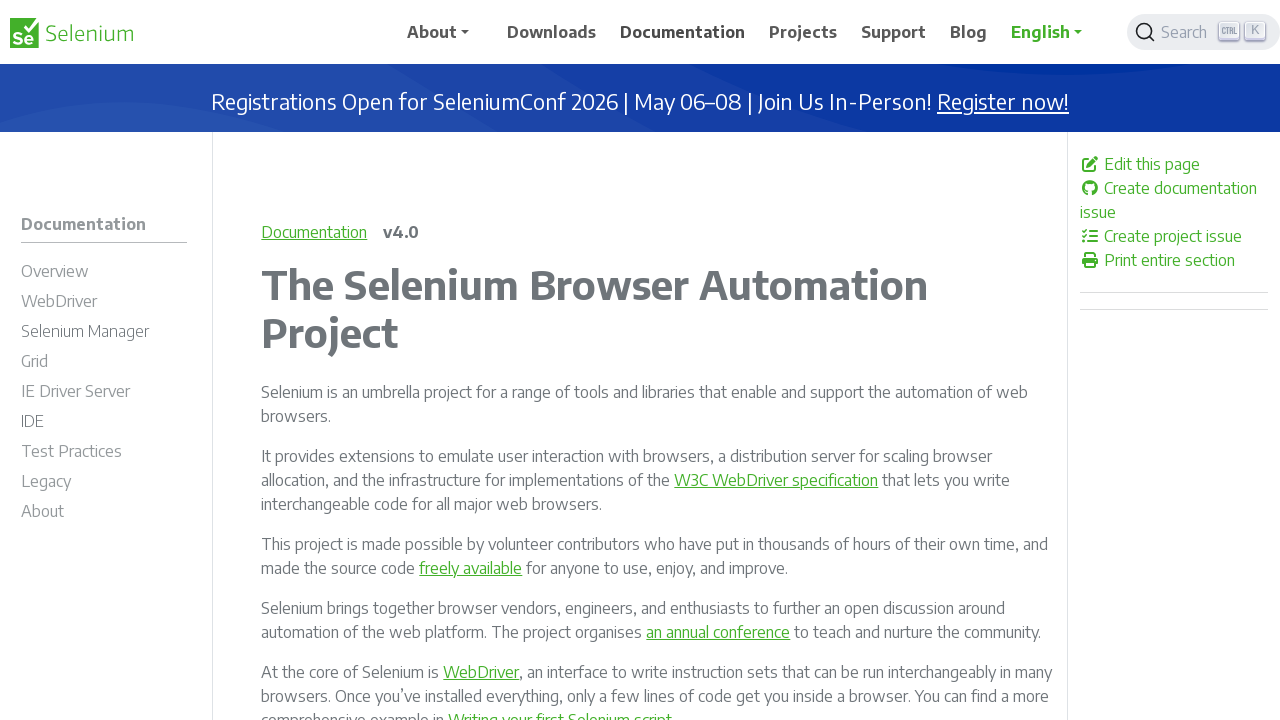

Documentation page loaded
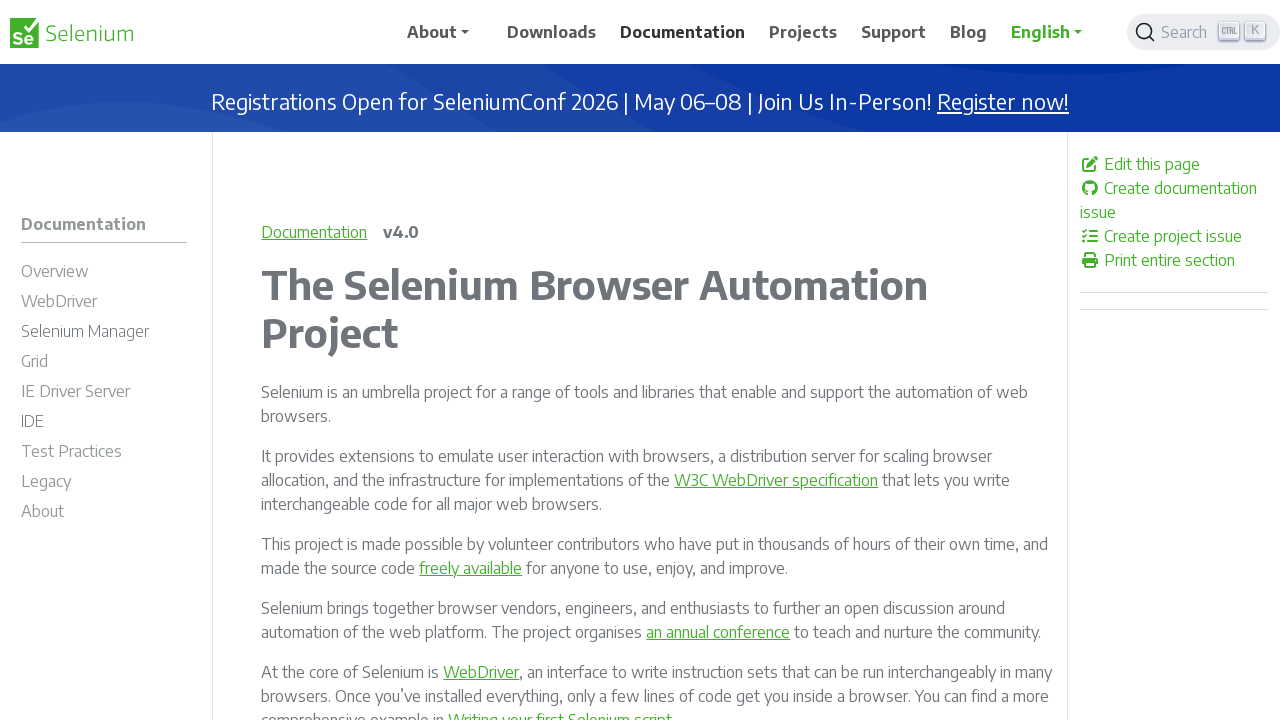

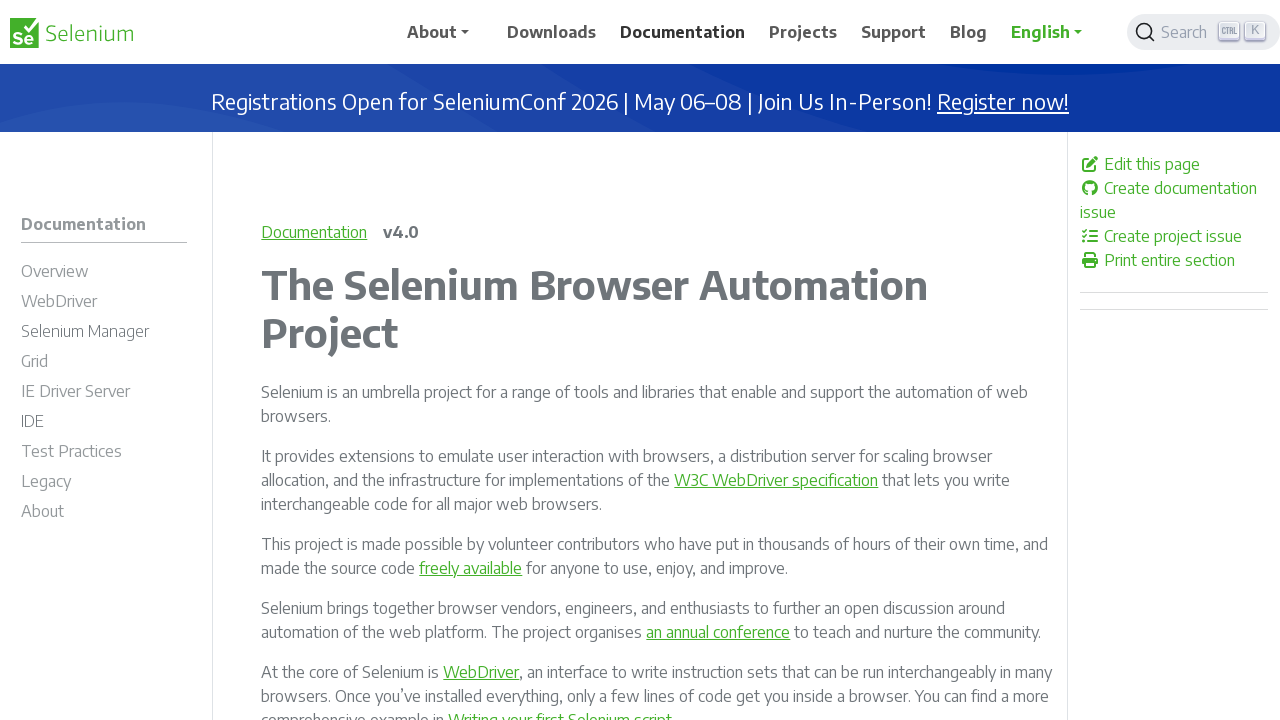